Tests filtering to display all todo items after switching filters

Starting URL: https://demo.playwright.dev/todomvc

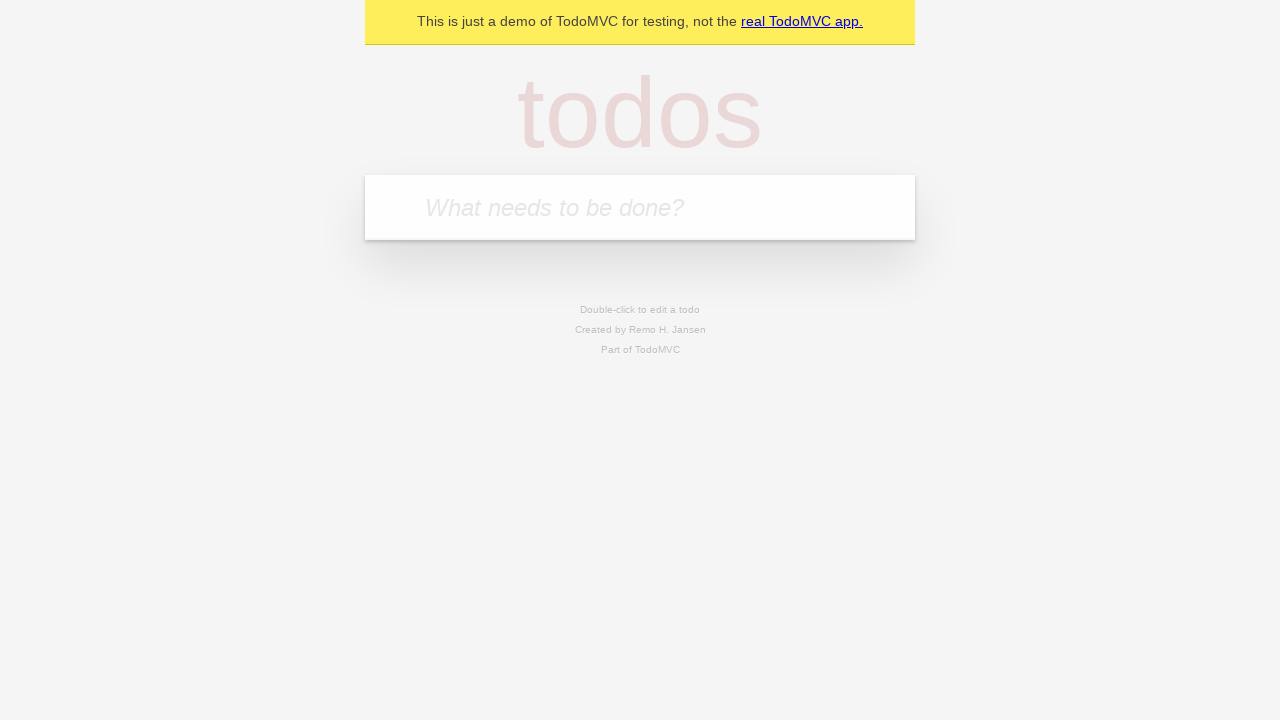

Filled todo input with 'buy some cheese' on internal:attr=[placeholder="What needs to be done?"i]
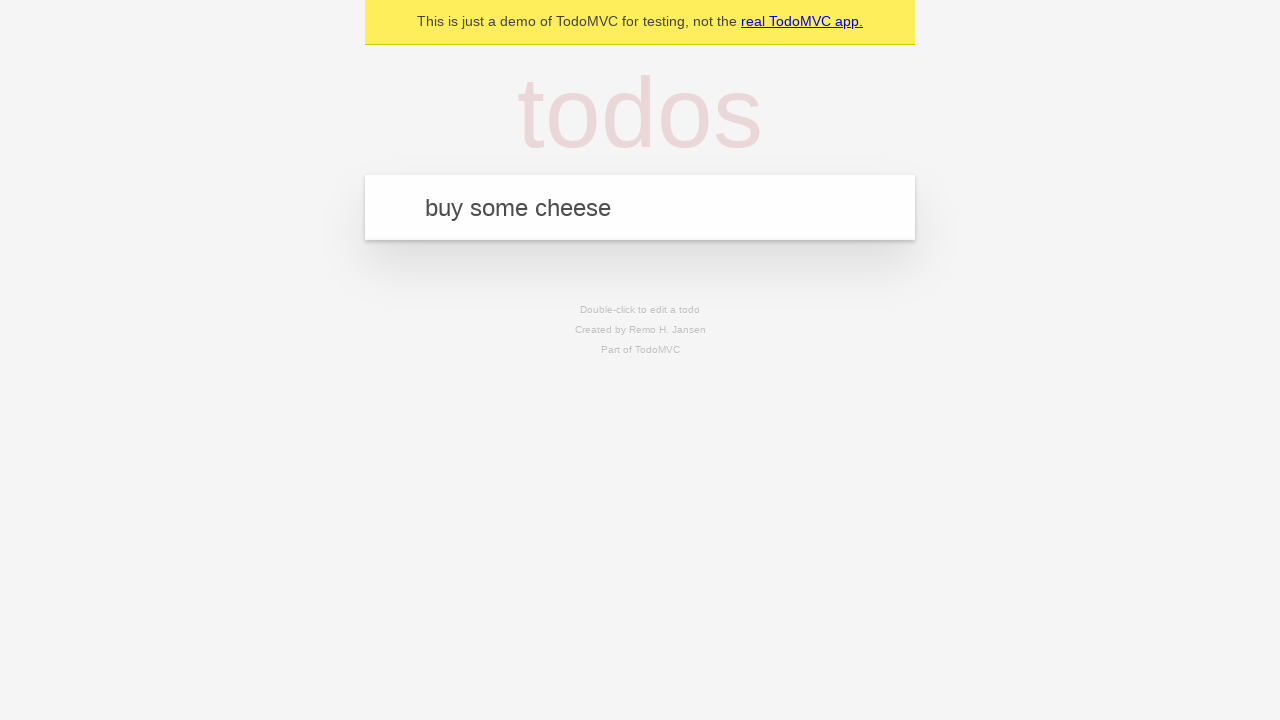

Pressed Enter to create first todo on internal:attr=[placeholder="What needs to be done?"i]
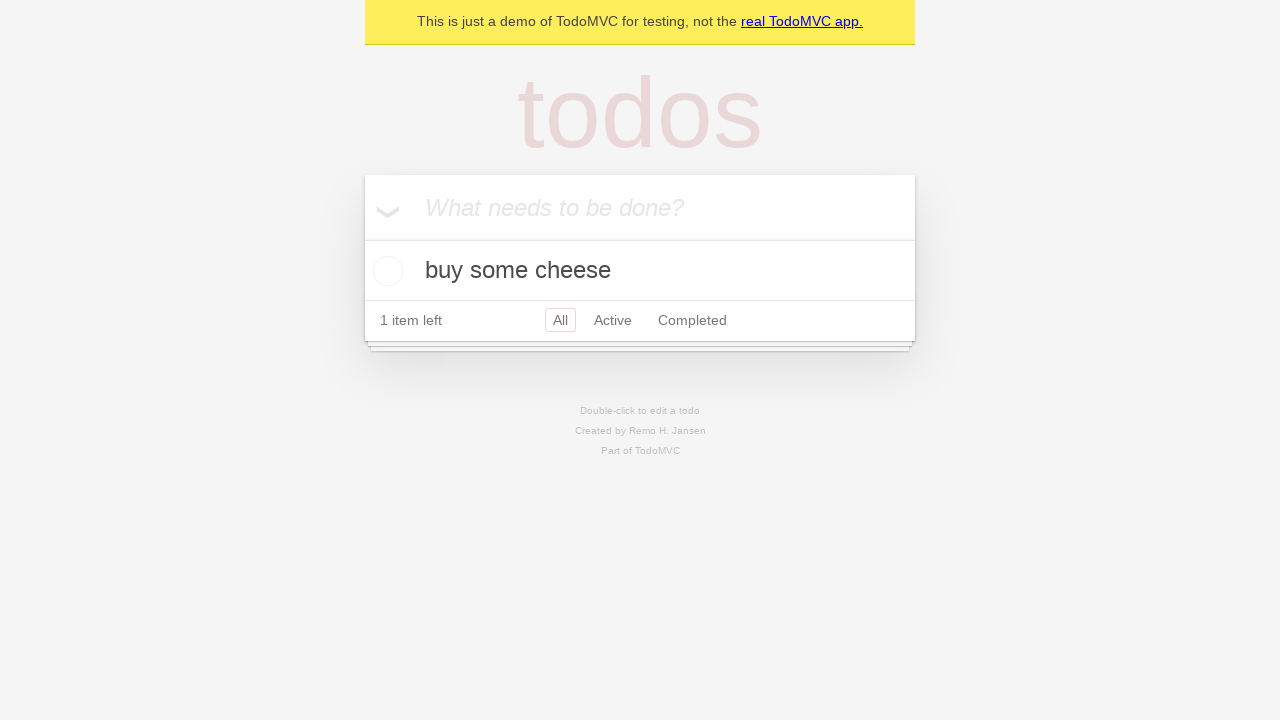

Filled todo input with 'feed the cat' on internal:attr=[placeholder="What needs to be done?"i]
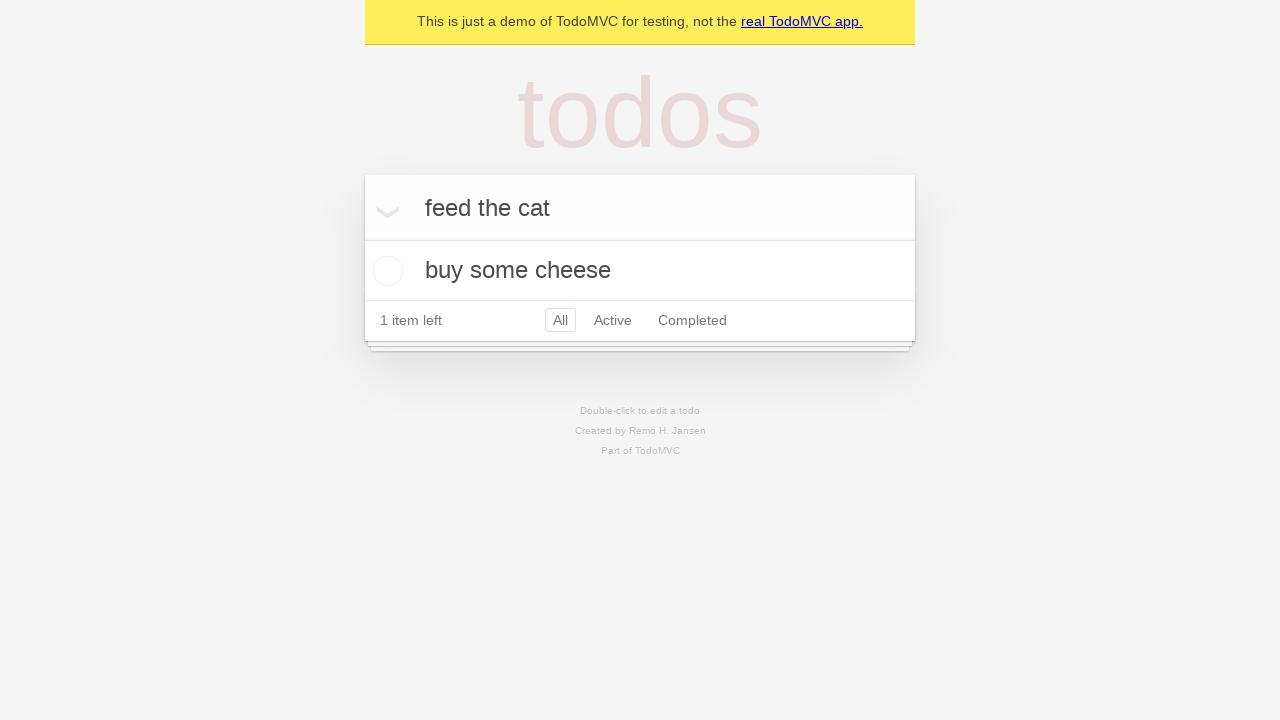

Pressed Enter to create second todo on internal:attr=[placeholder="What needs to be done?"i]
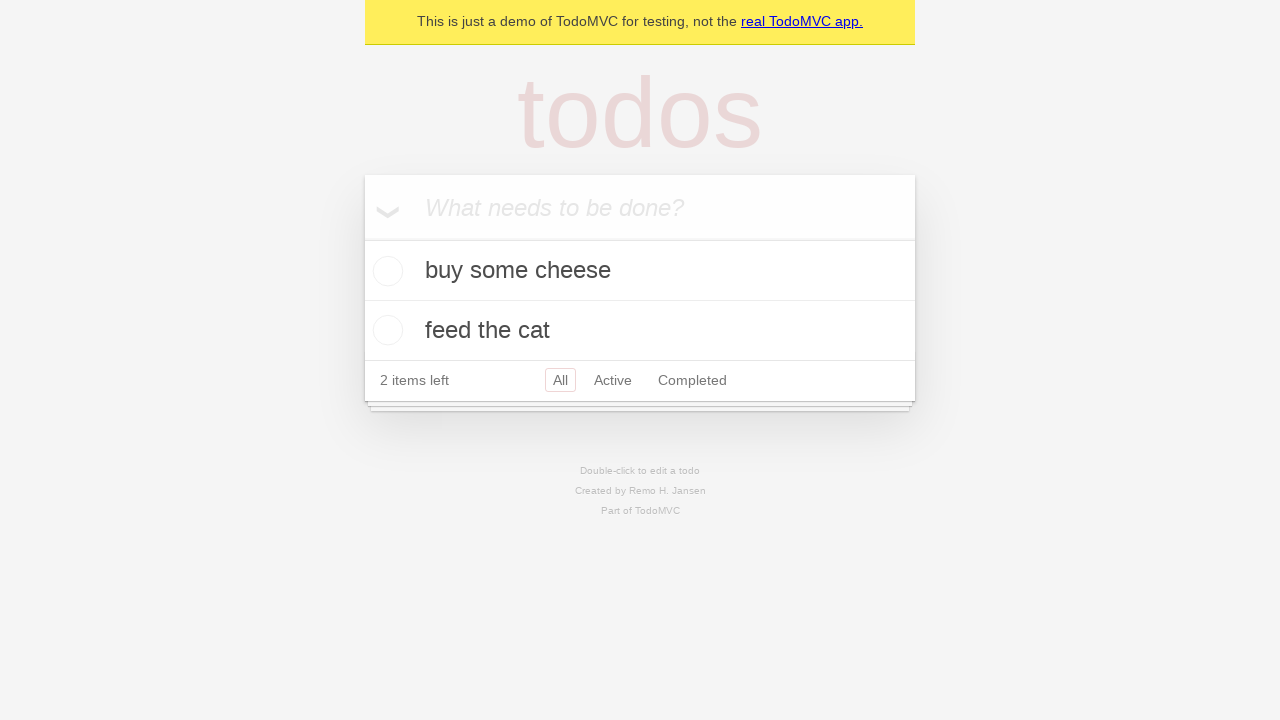

Filled todo input with 'book a doctors appointment' on internal:attr=[placeholder="What needs to be done?"i]
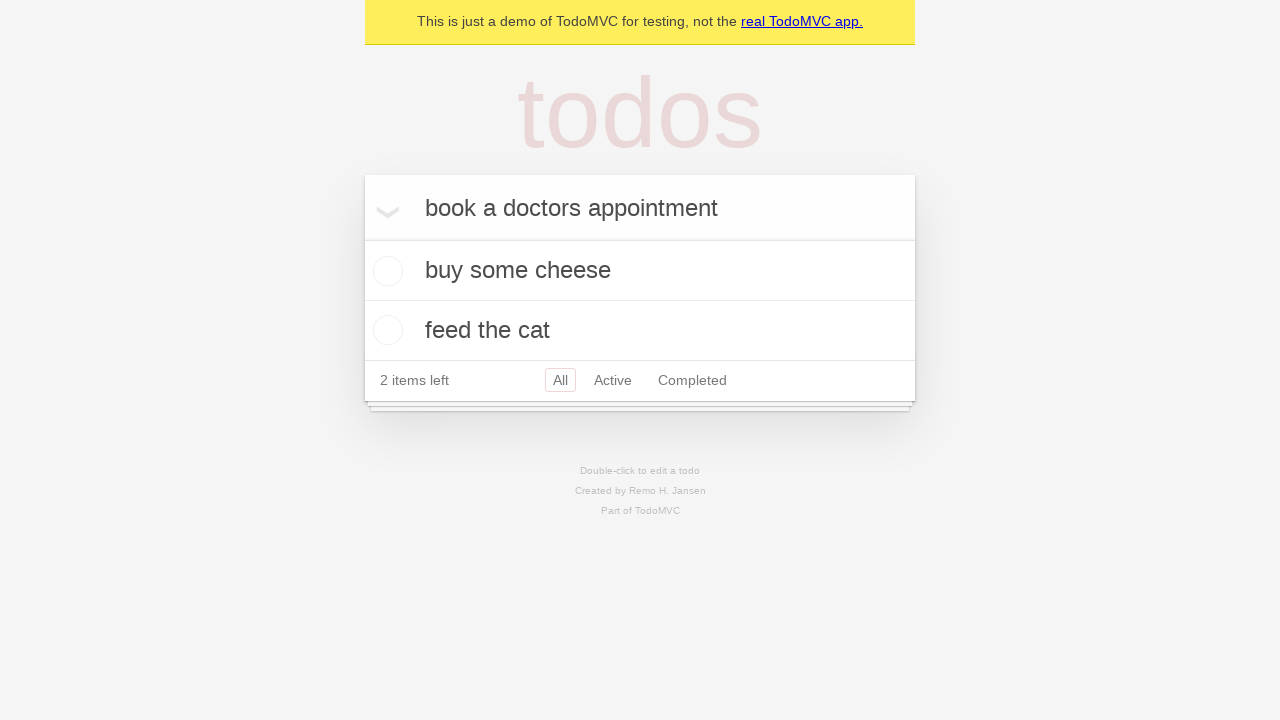

Pressed Enter to create third todo on internal:attr=[placeholder="What needs to be done?"i]
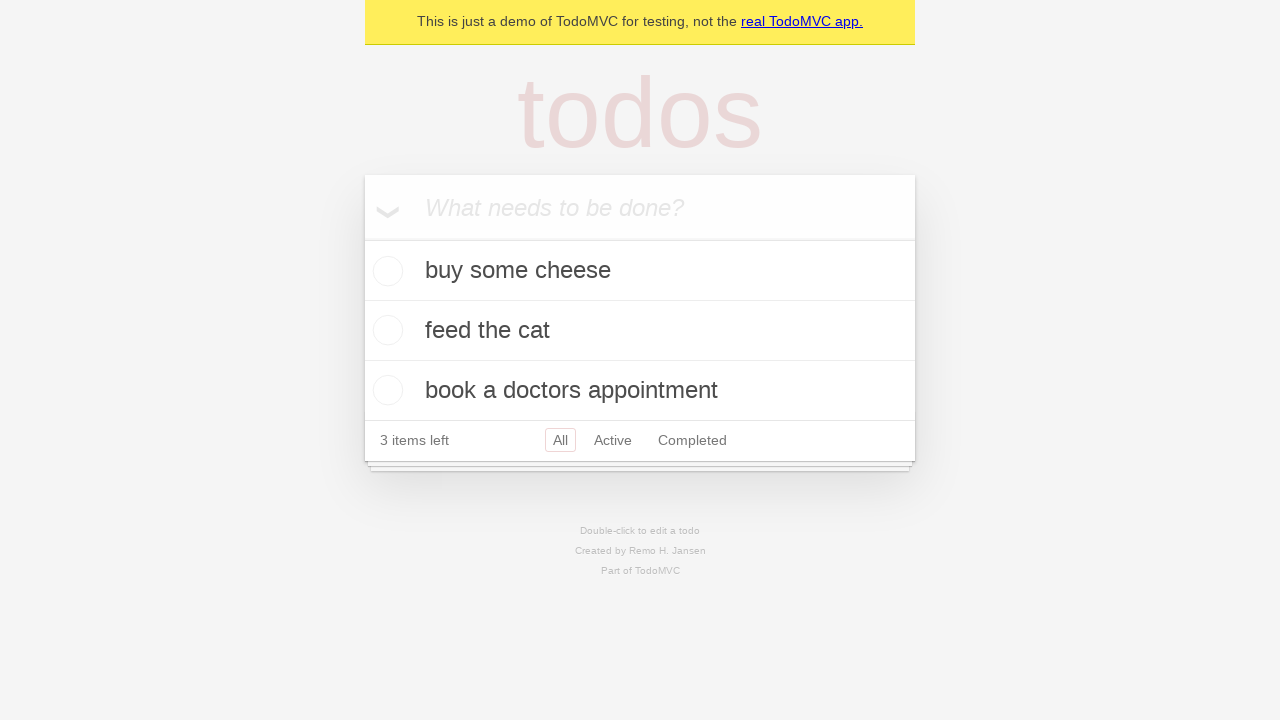

Waited for all three todos to appear
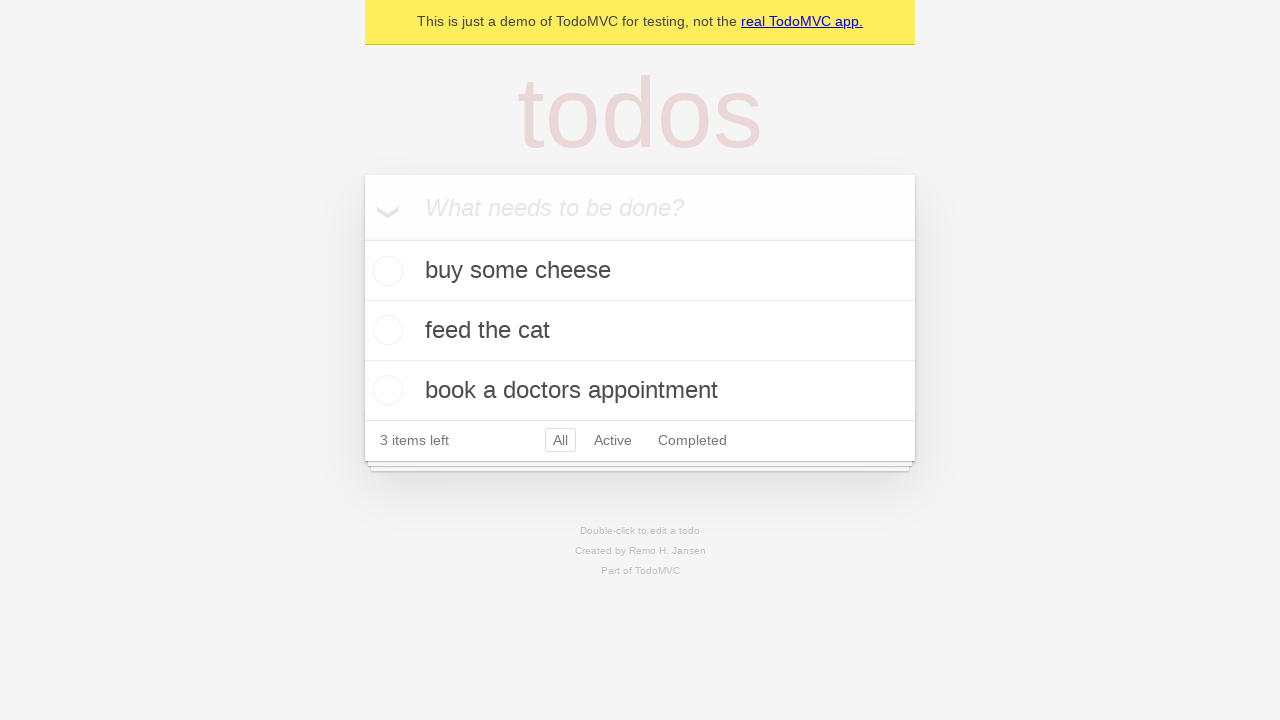

Checked the second todo item at (385, 330) on [data-testid='todo-item'] >> nth=1 >> internal:role=checkbox
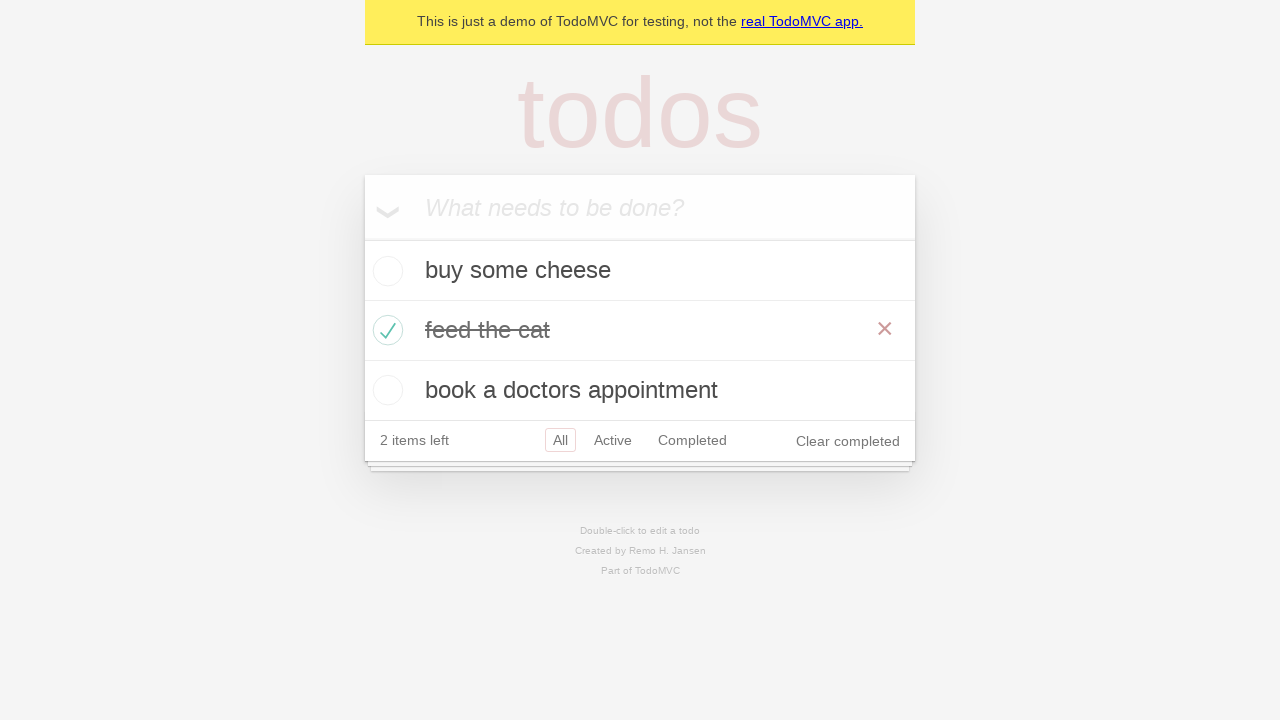

Clicked 'Active' filter to display active todos at (613, 440) on internal:role=link[name="Active"i]
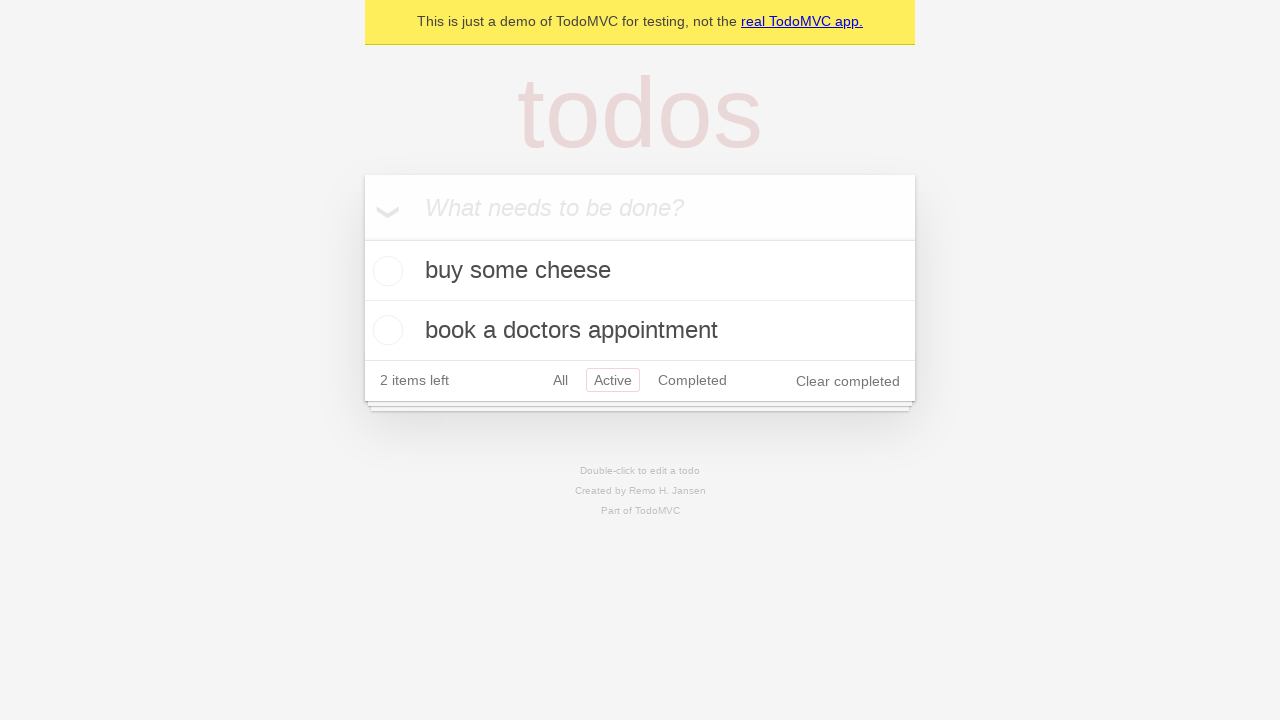

Clicked 'Completed' filter to display completed todos at (692, 380) on internal:role=link[name="Completed"i]
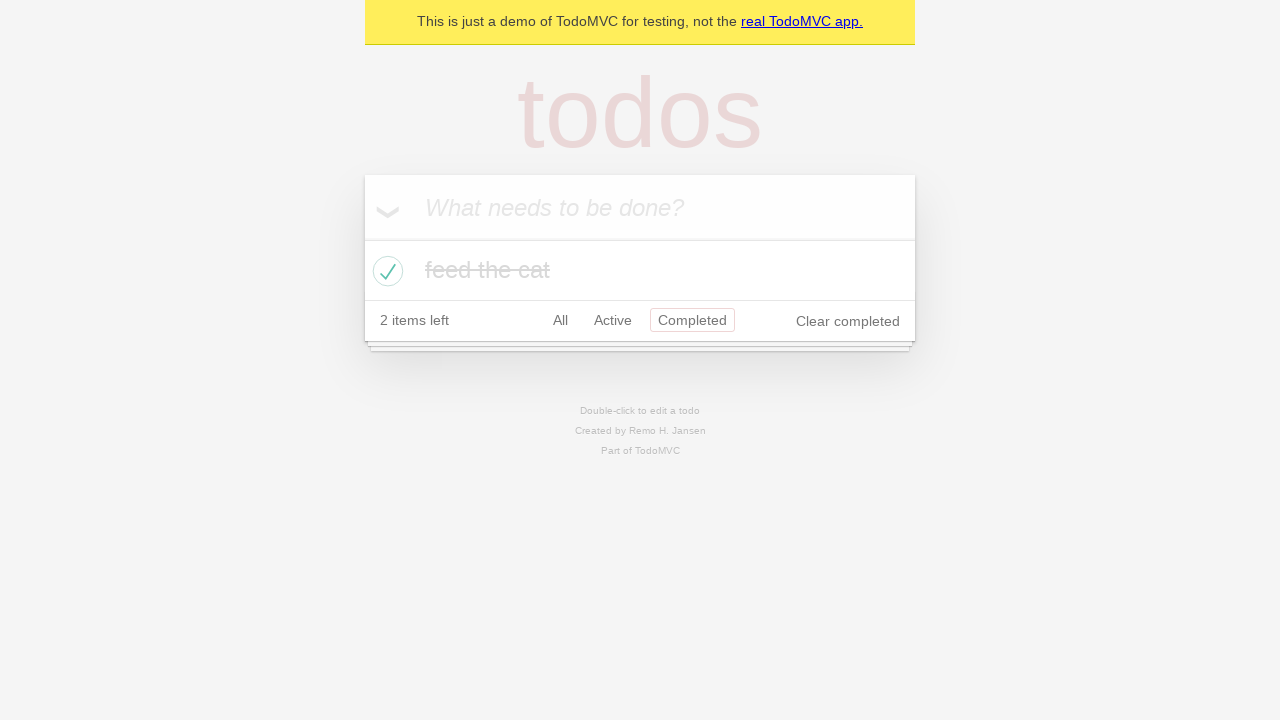

Clicked 'All' filter to display all todo items at (560, 320) on internal:role=link[name="All"i]
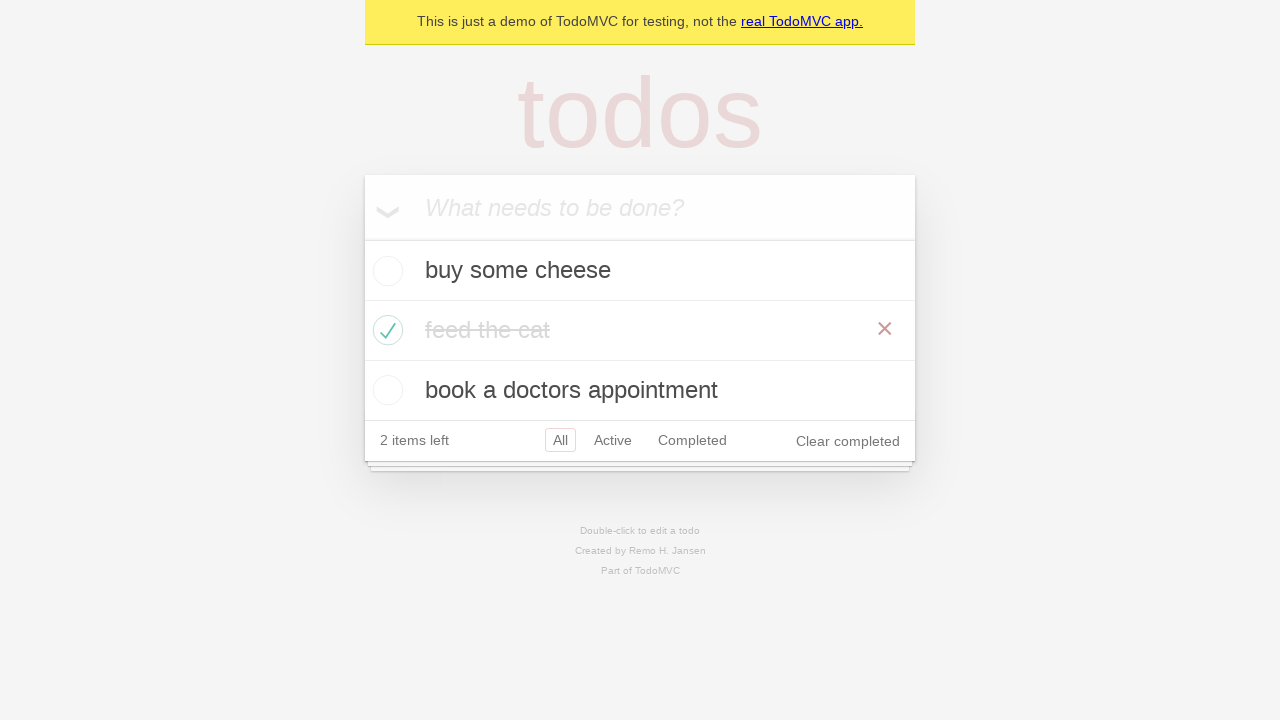

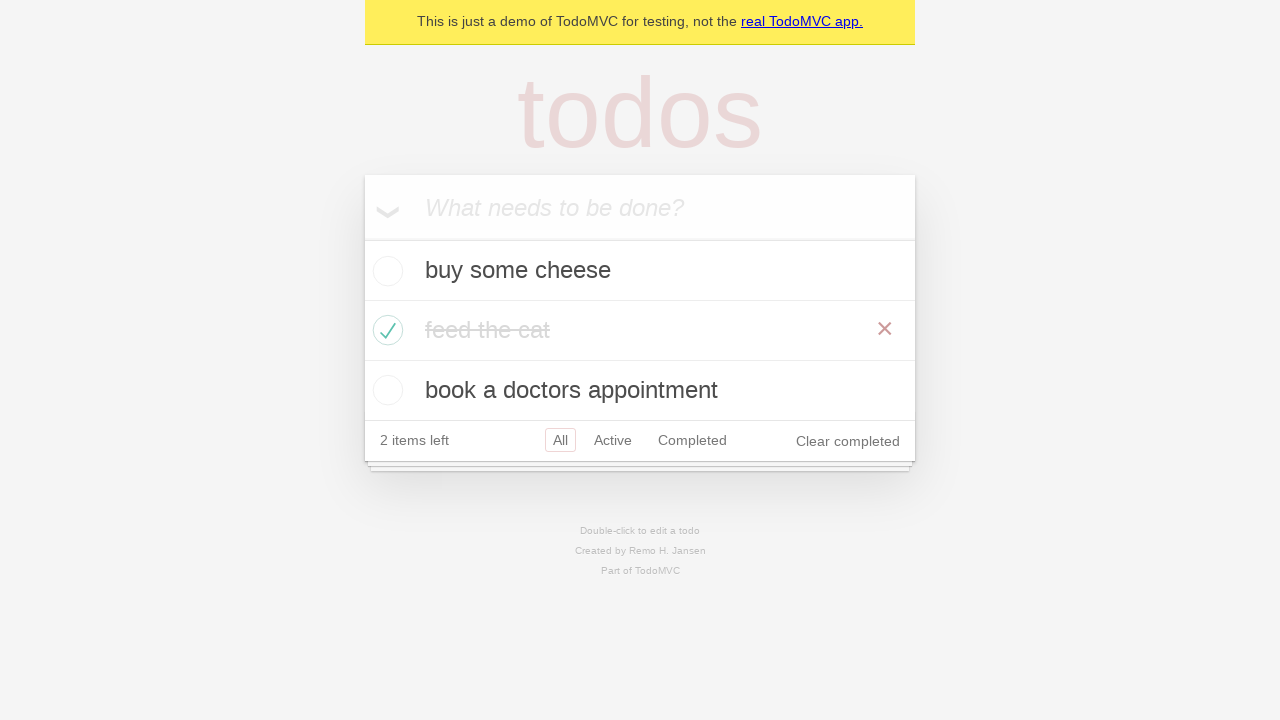